Tests the Python.org search functionality by entering "pycon" in the search field and submitting the search form

Starting URL: http://www.python.org

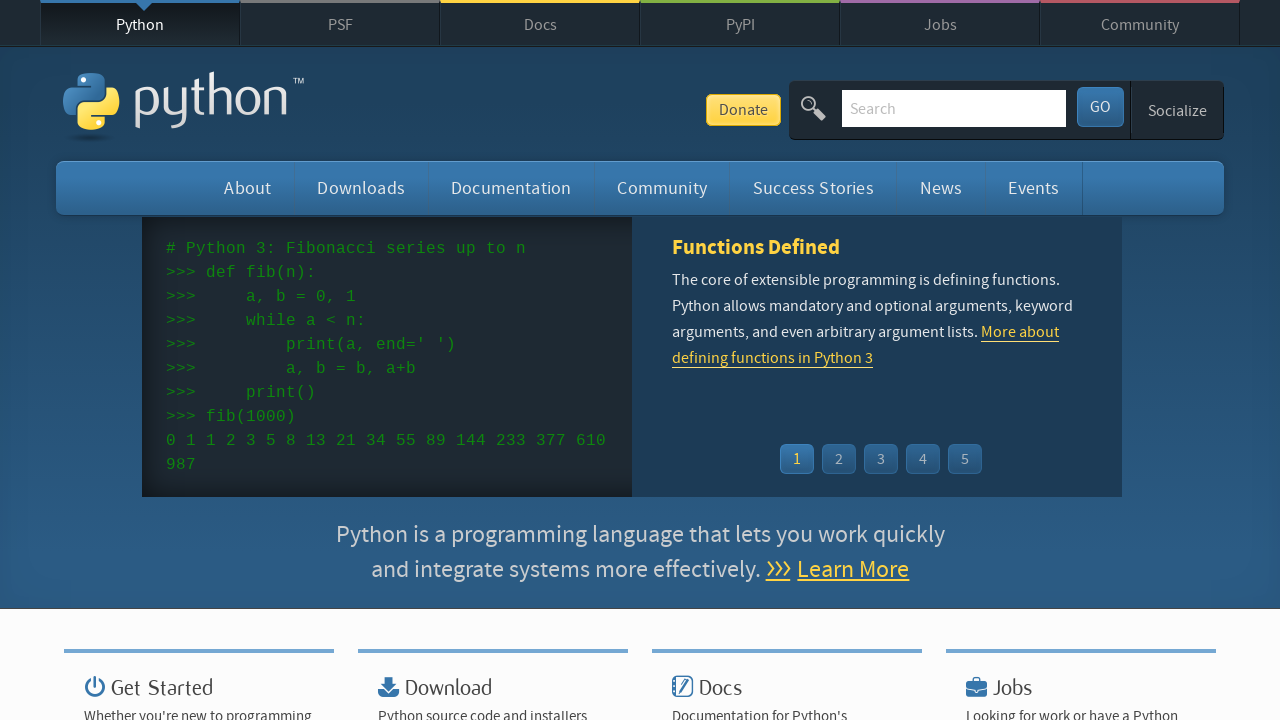

Verified page title contains 'Python'
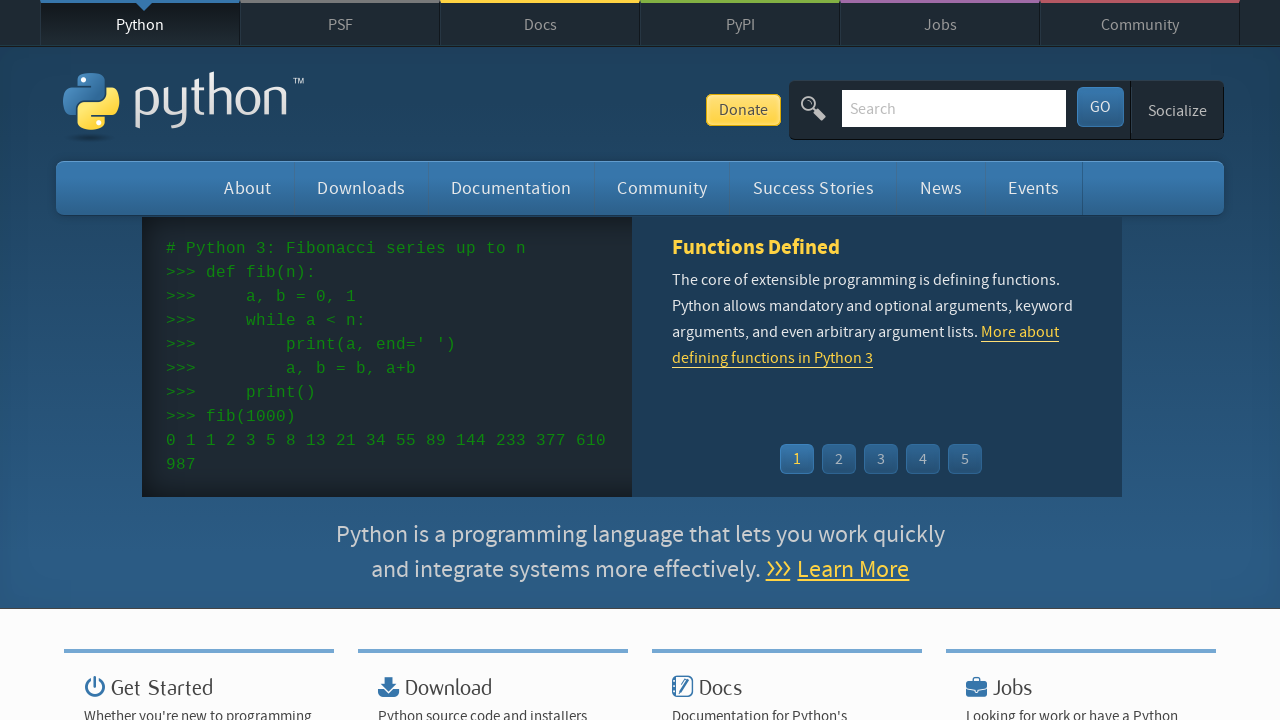

Filled search field with 'pycon' on input[name='q']
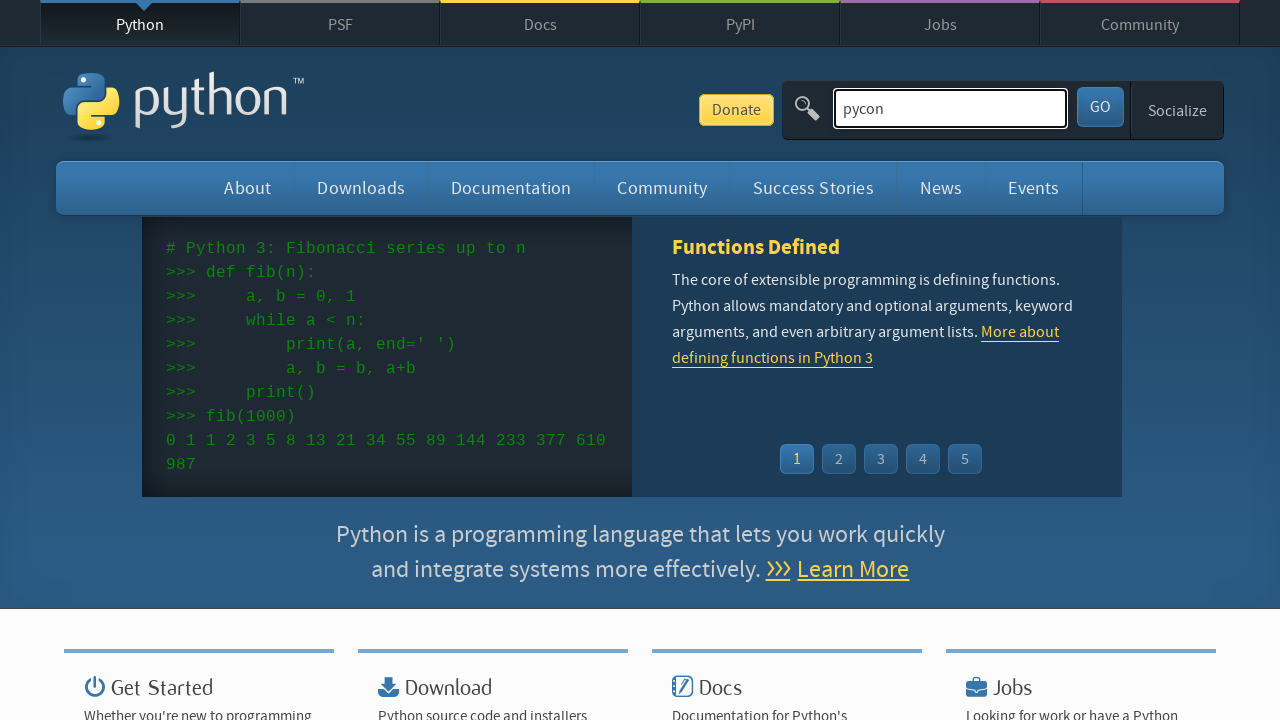

Pressed Enter to submit search form on input[name='q']
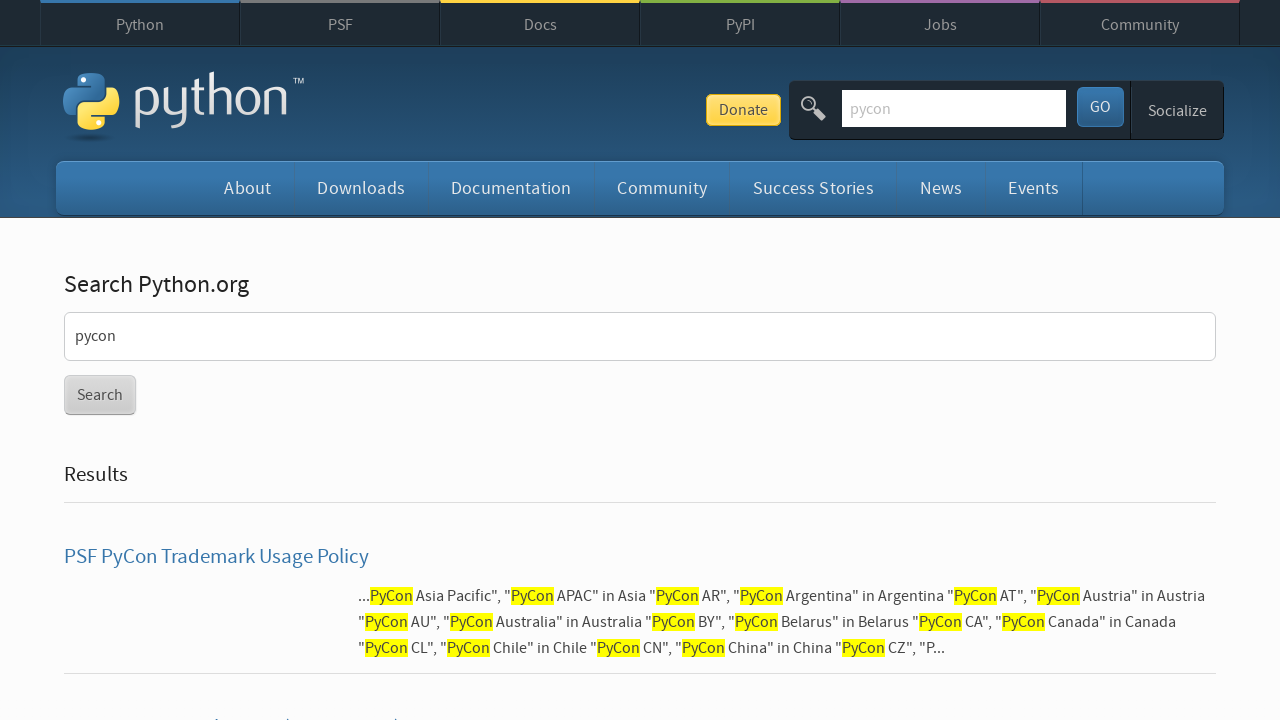

Waited for page to reach networkidle state
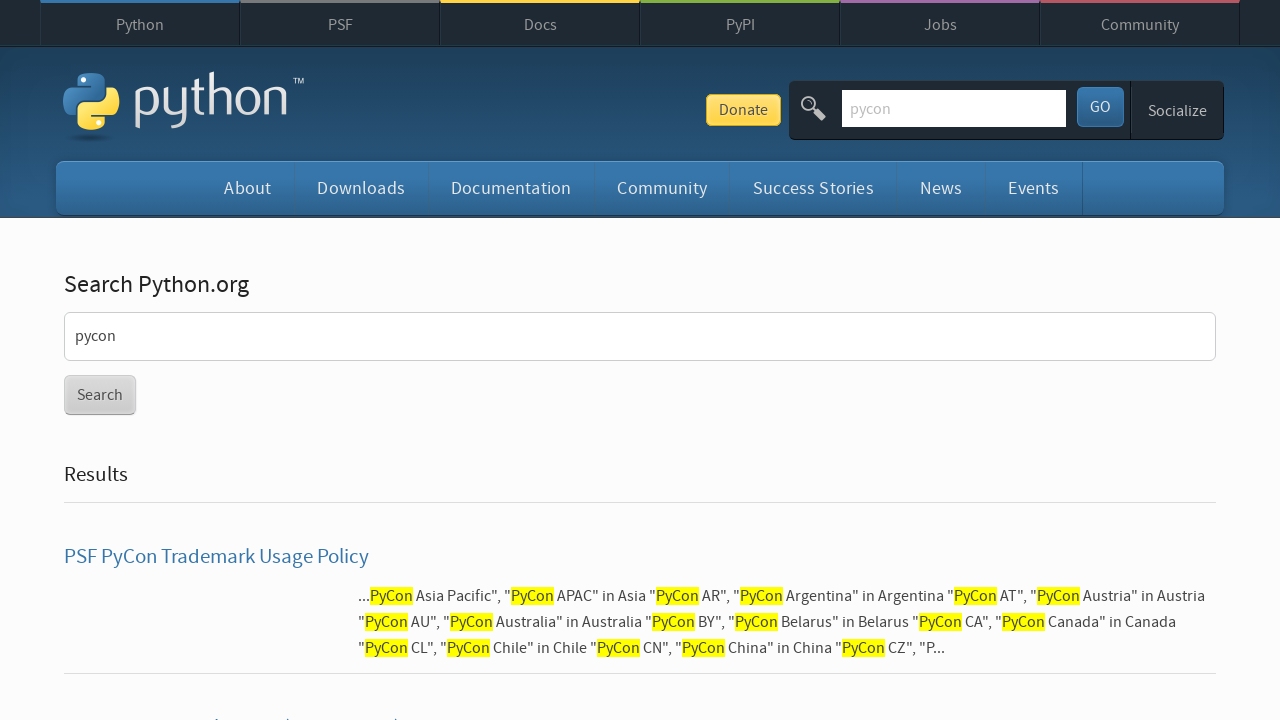

Verified search results were found (no 'No results found' message)
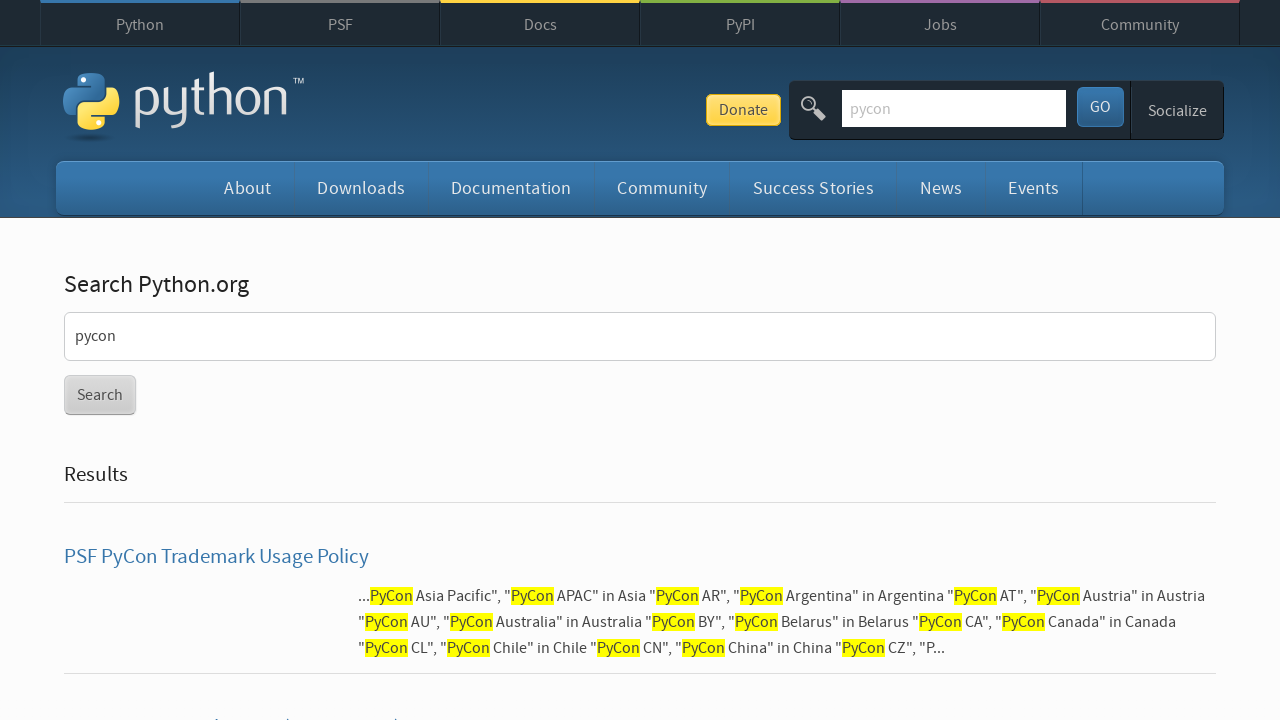

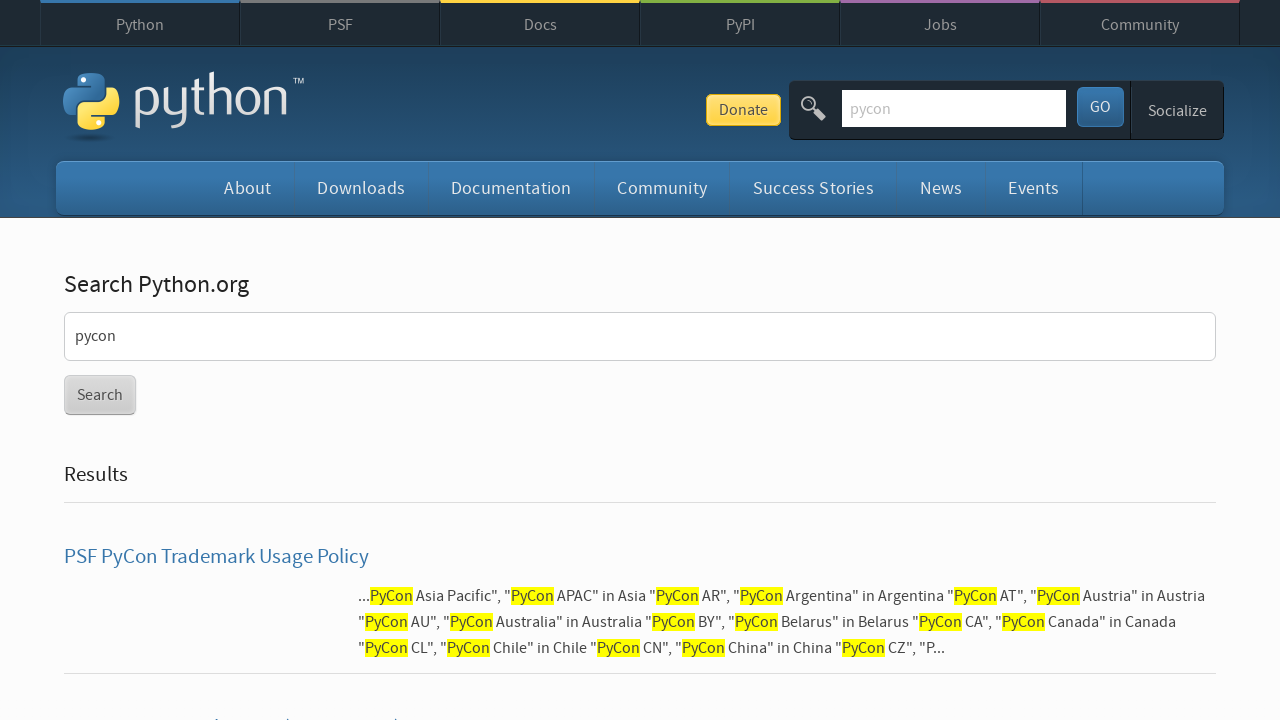